Tests various alert dialog interactions including simple alerts, confirmation dialogs, and prompt dialogs with text input

Starting URL: http://demo.automationtesting.in/Alerts.html

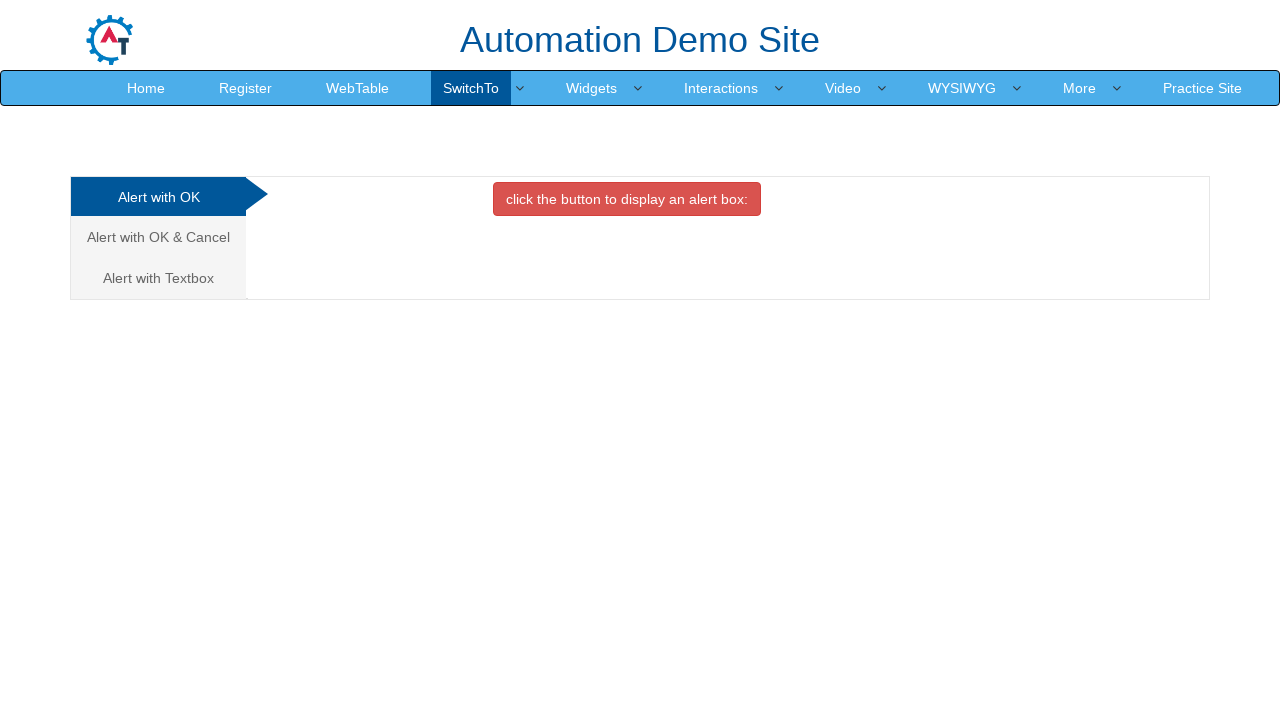

Clicked button to trigger simple alert dialog at (627, 199) on xpath=//button[@class='btn btn-danger']
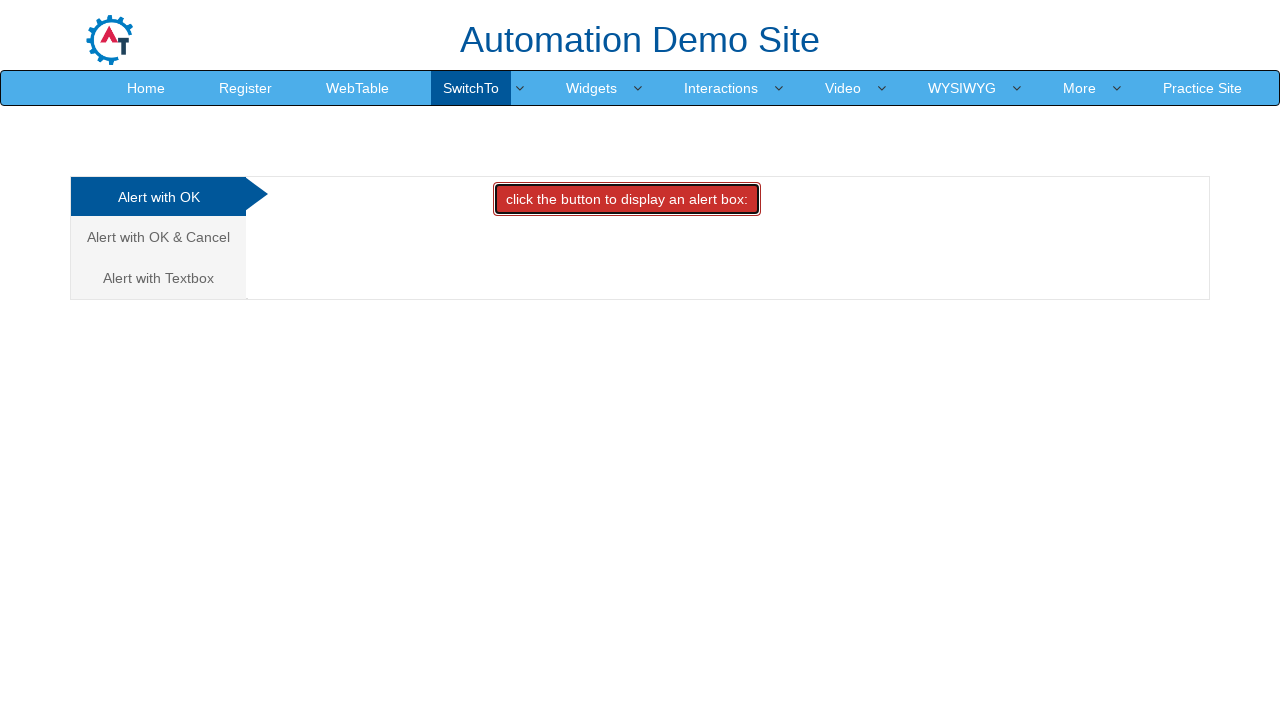

Accepted simple alert dialog
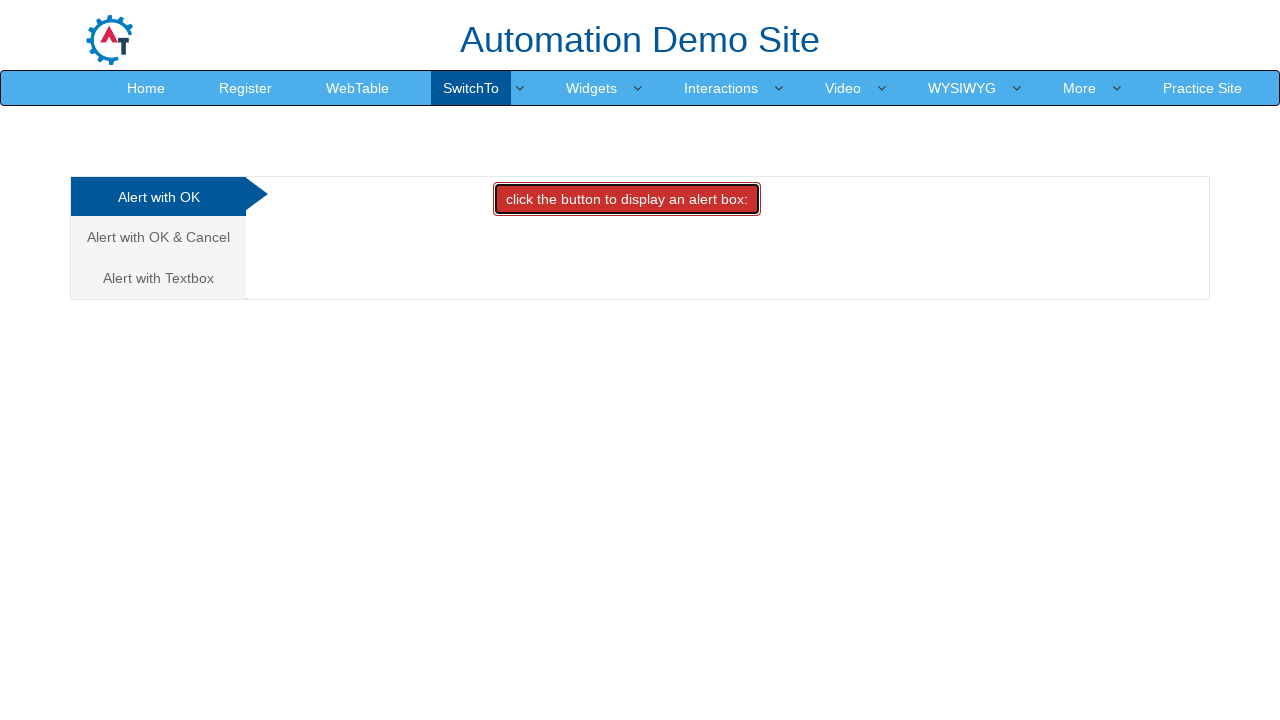

Clicked link to navigate to Alert with OK & Cancel section at (158, 237) on xpath=//a[contains(text(),'Alert with OK & Cancel')]
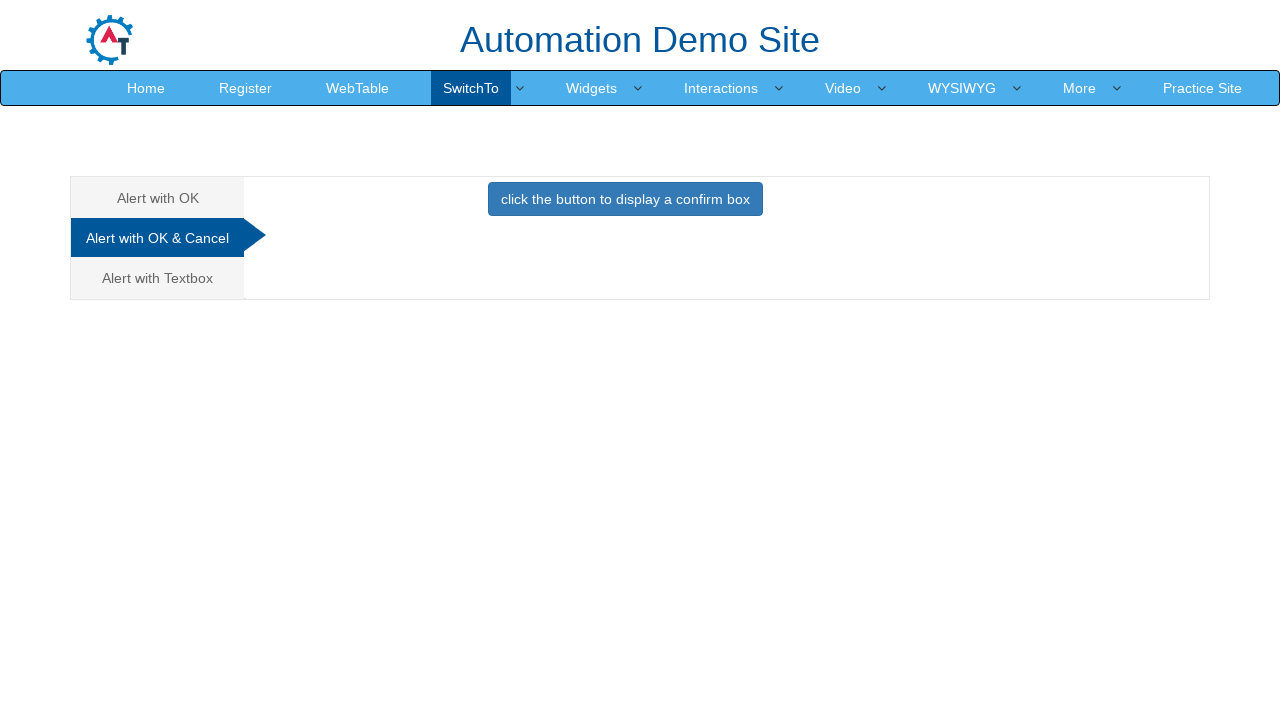

Clicked button to trigger confirmation dialog at (625, 199) on xpath=//button[@class='btn btn-primary']
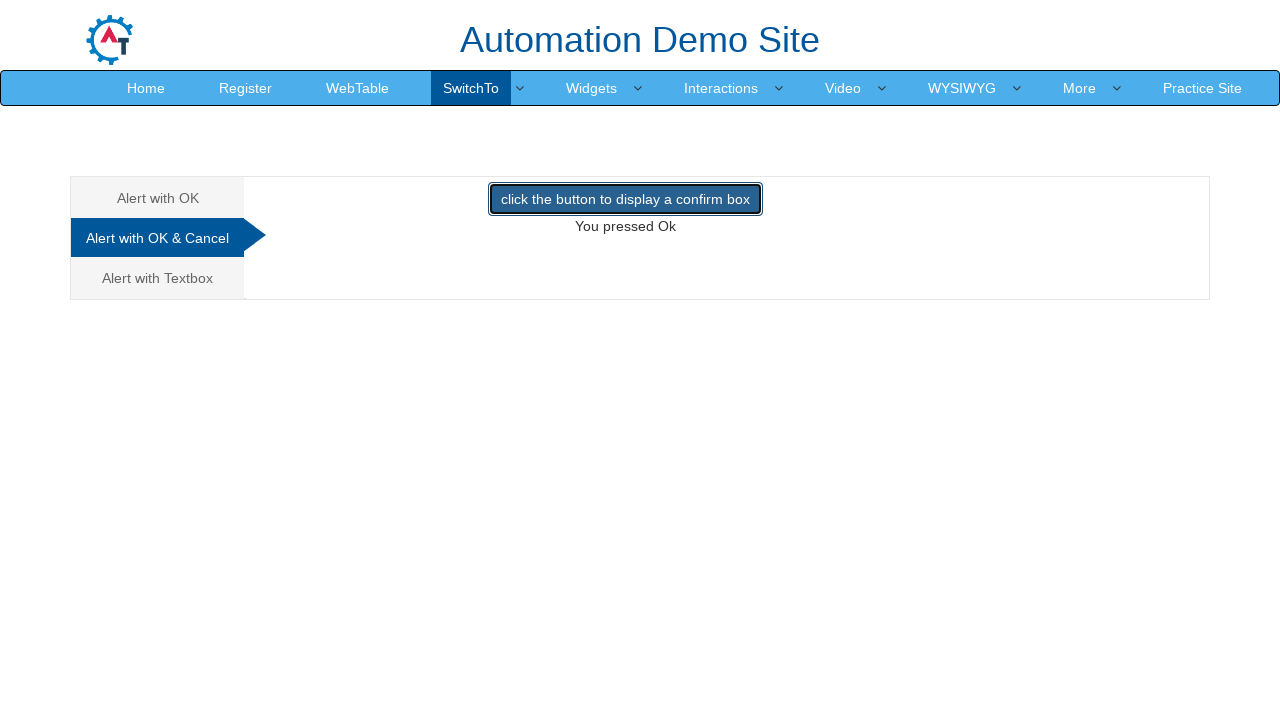

Dismissed confirmation dialog by clicking Cancel
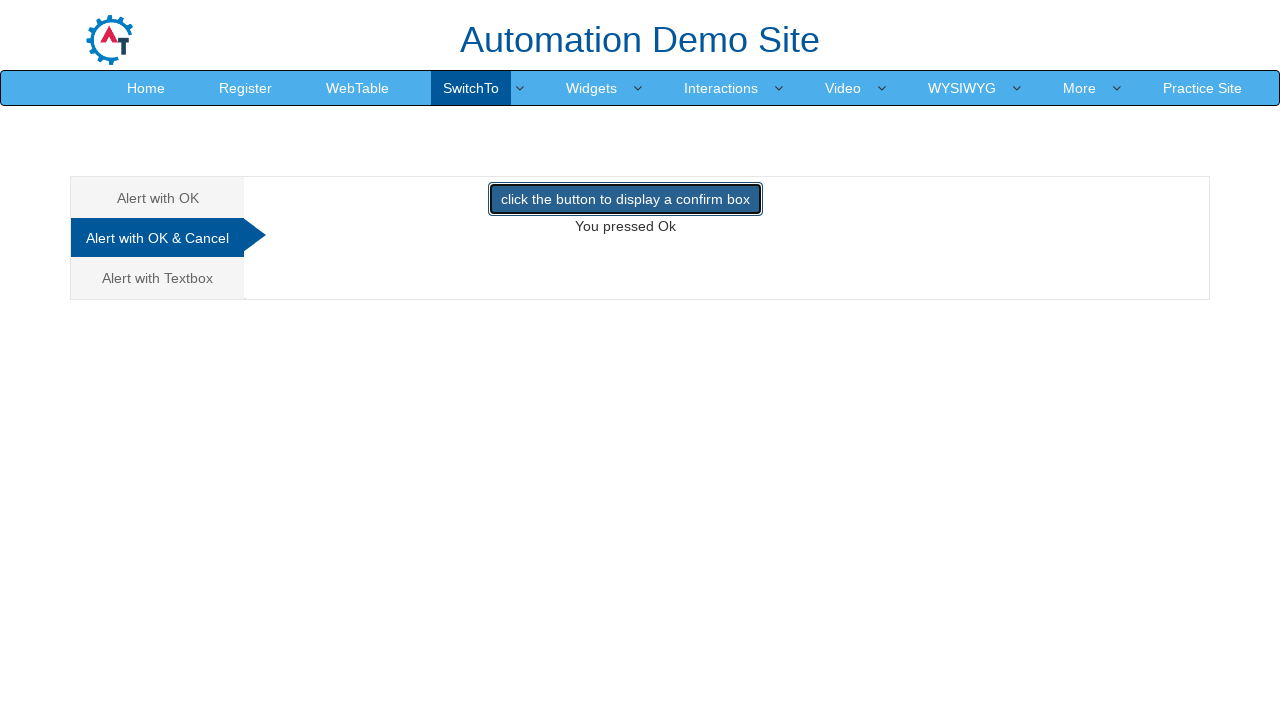

Clicked link to navigate to Alert with Textbox section at (158, 278) on xpath=//a[contains(text(),'Alert with Textbox')]
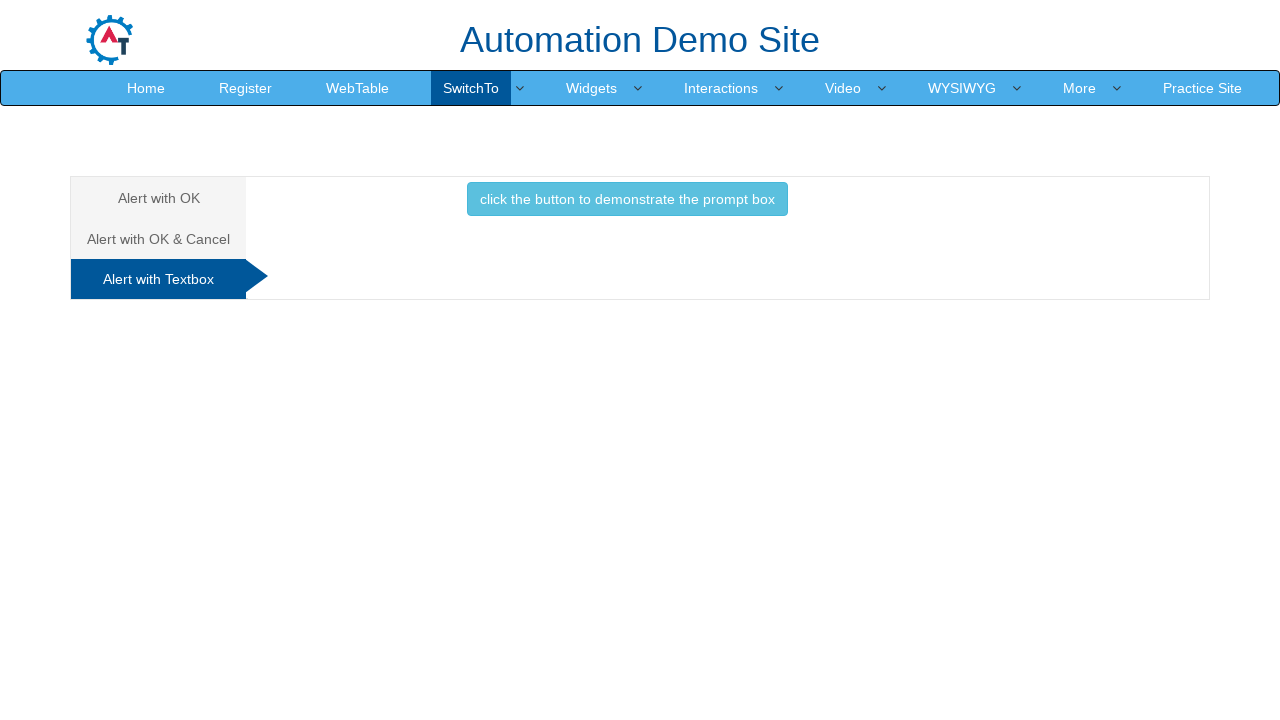

Clicked button to trigger prompt dialog with textbox at (627, 199) on xpath=//button[@class='btn btn-info']
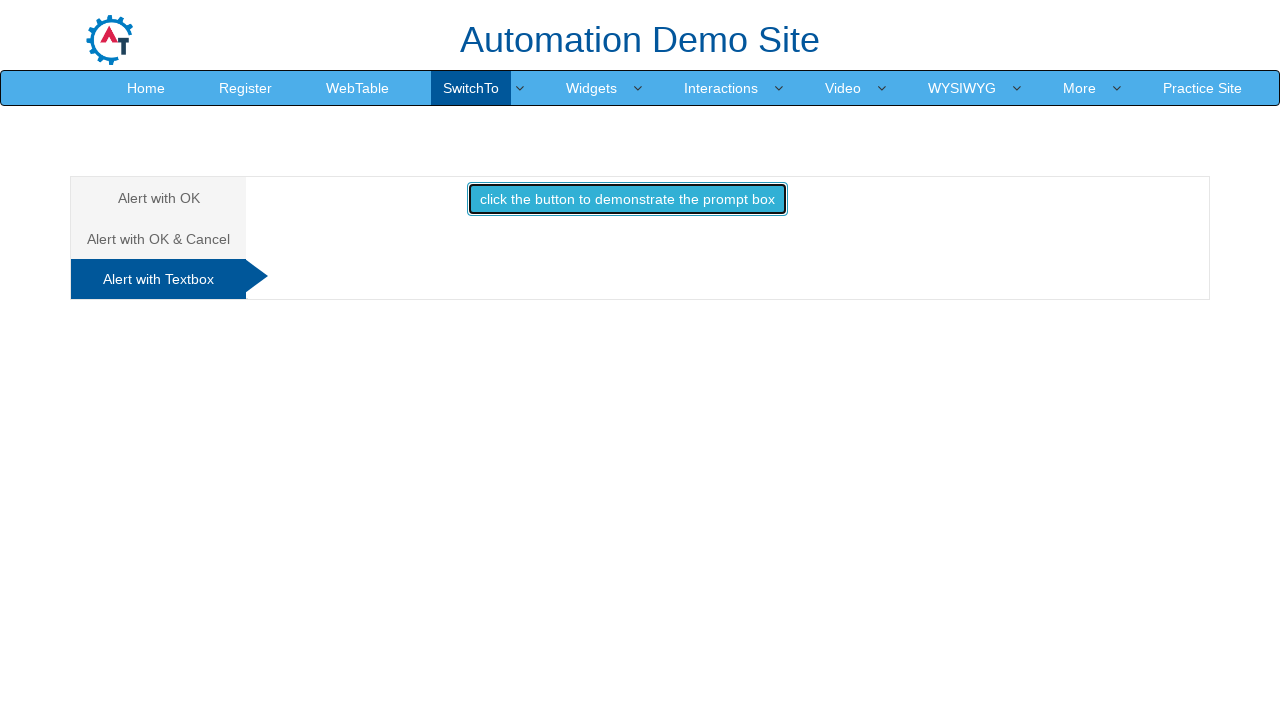

Accepted prompt dialog and entered text 'chandu'
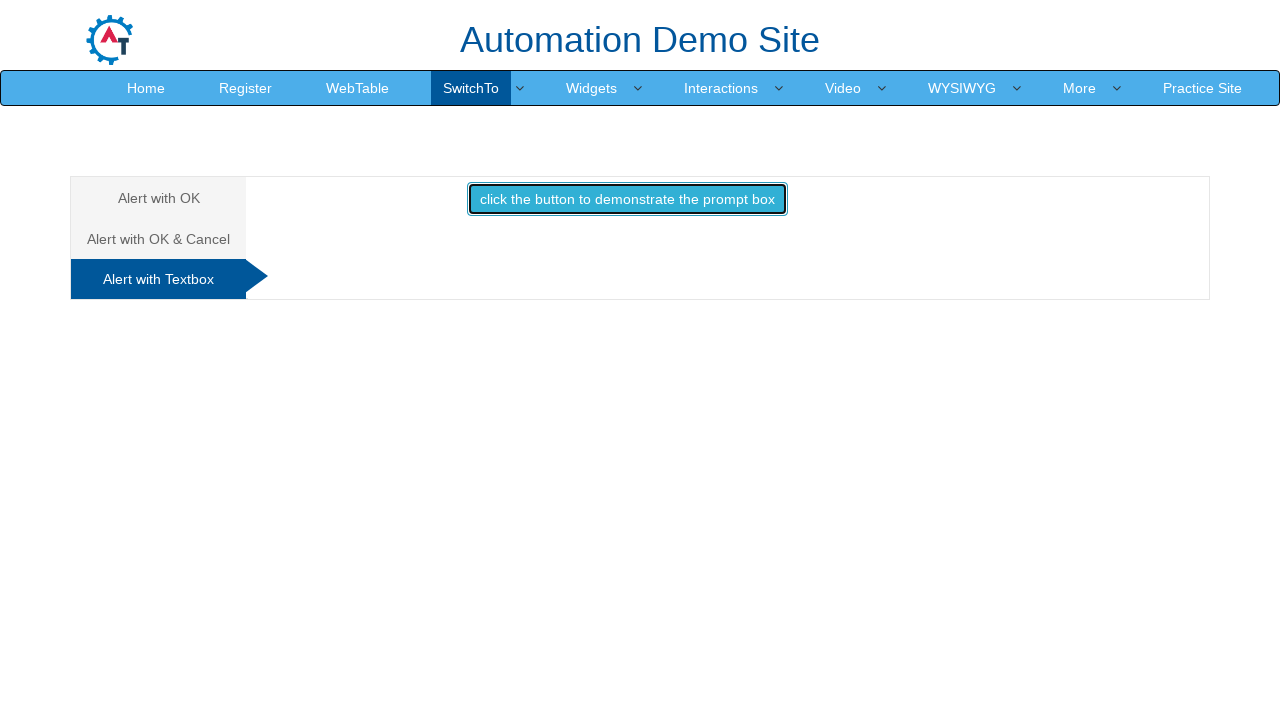

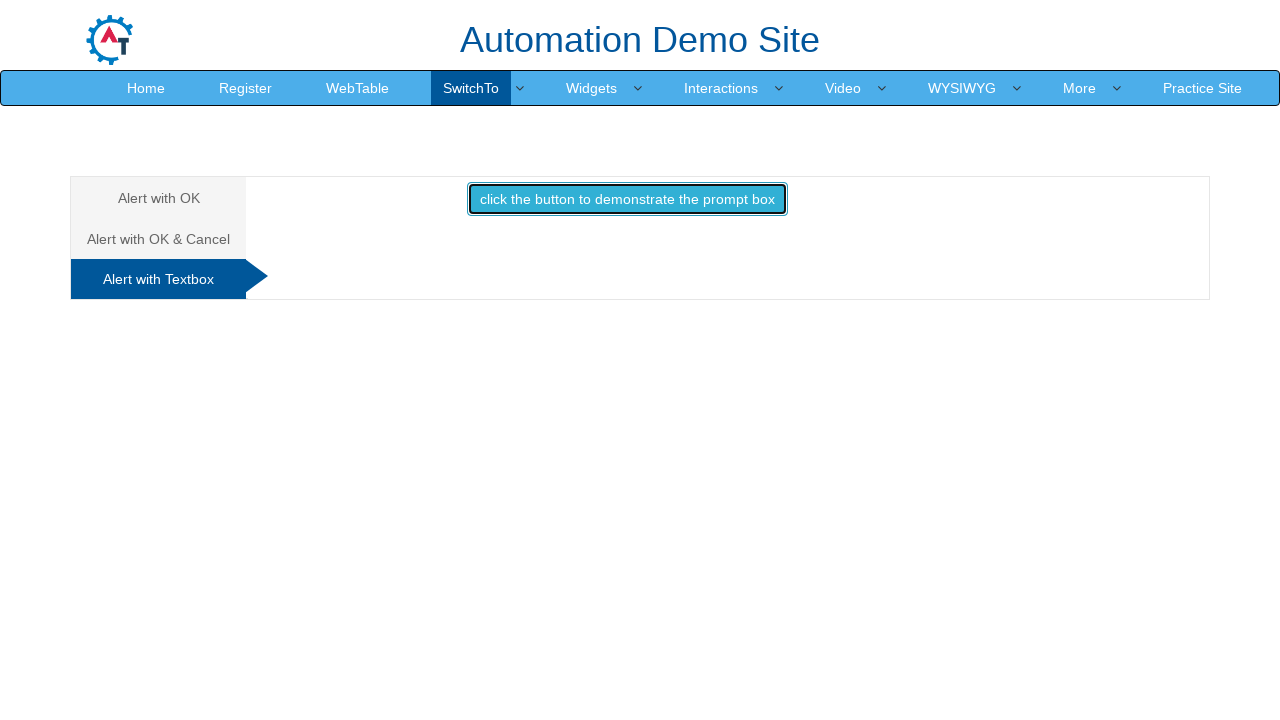